Tests shopping cart functionality by adding multiple products (2 stuffed frogs, 5 fluffy bunnies, 3 valentine bears) to the cart, then navigates to the cart to verify product prices, subtotals, and total amount.

Starting URL: https://jupiter.cloud.planittesting.com/#/shop

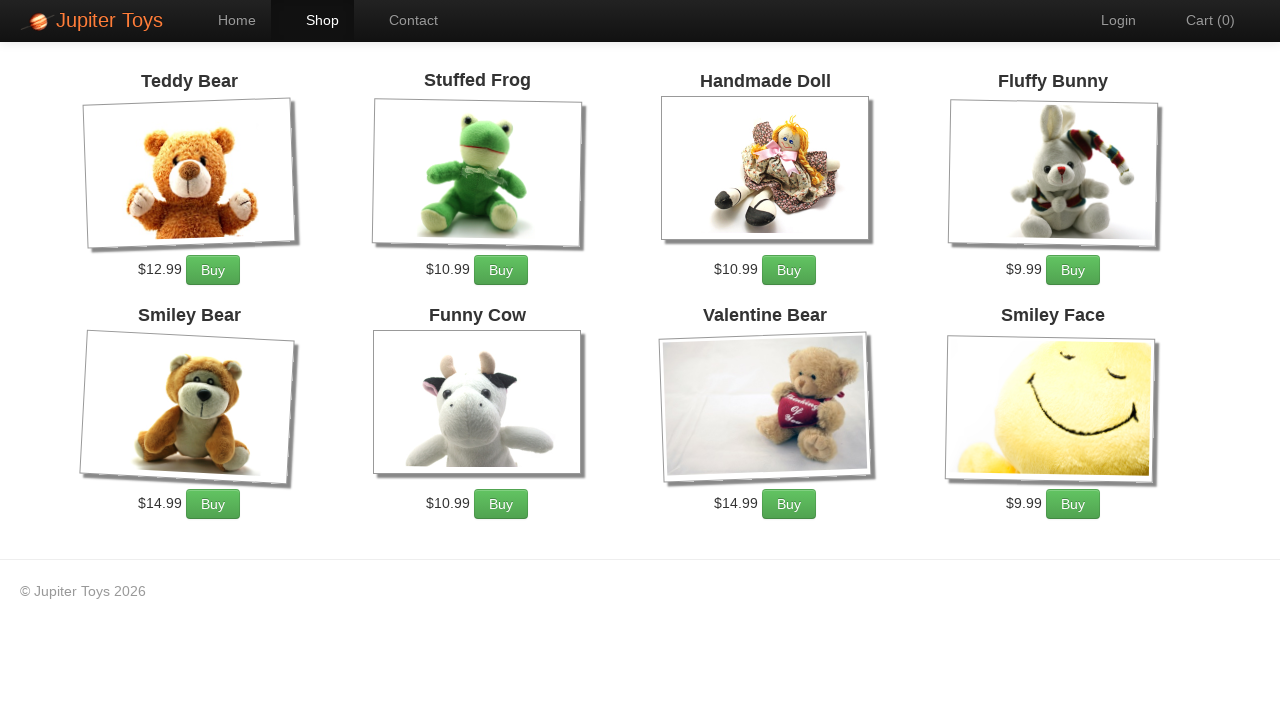

Clicked Buy button for first stuffed frog at (501, 270) on #product-2 >> internal:role=link[name="Buy"i]
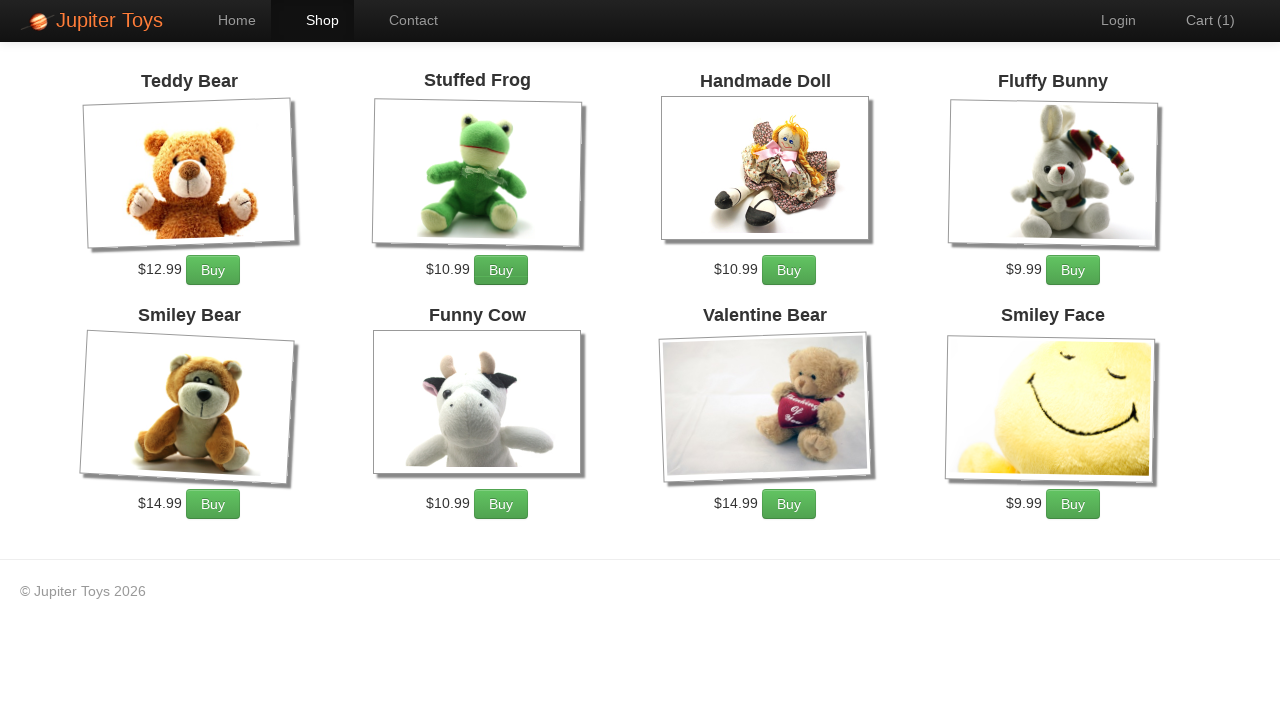

Clicked Buy button for second stuffed frog at (501, 270) on #product-2 >> internal:role=link[name="Buy"i]
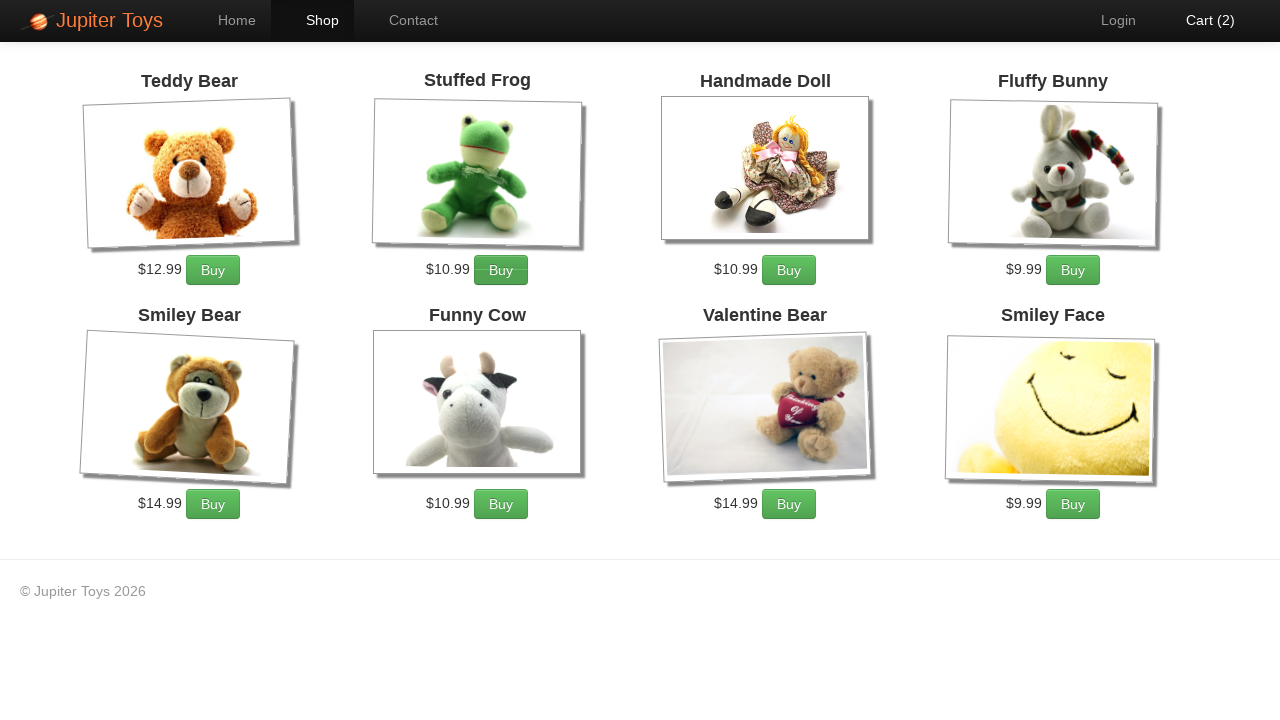

Clicked Buy button for first fluffy bunny at (1073, 270) on #product-4 >> internal:role=link[name="Buy"i]
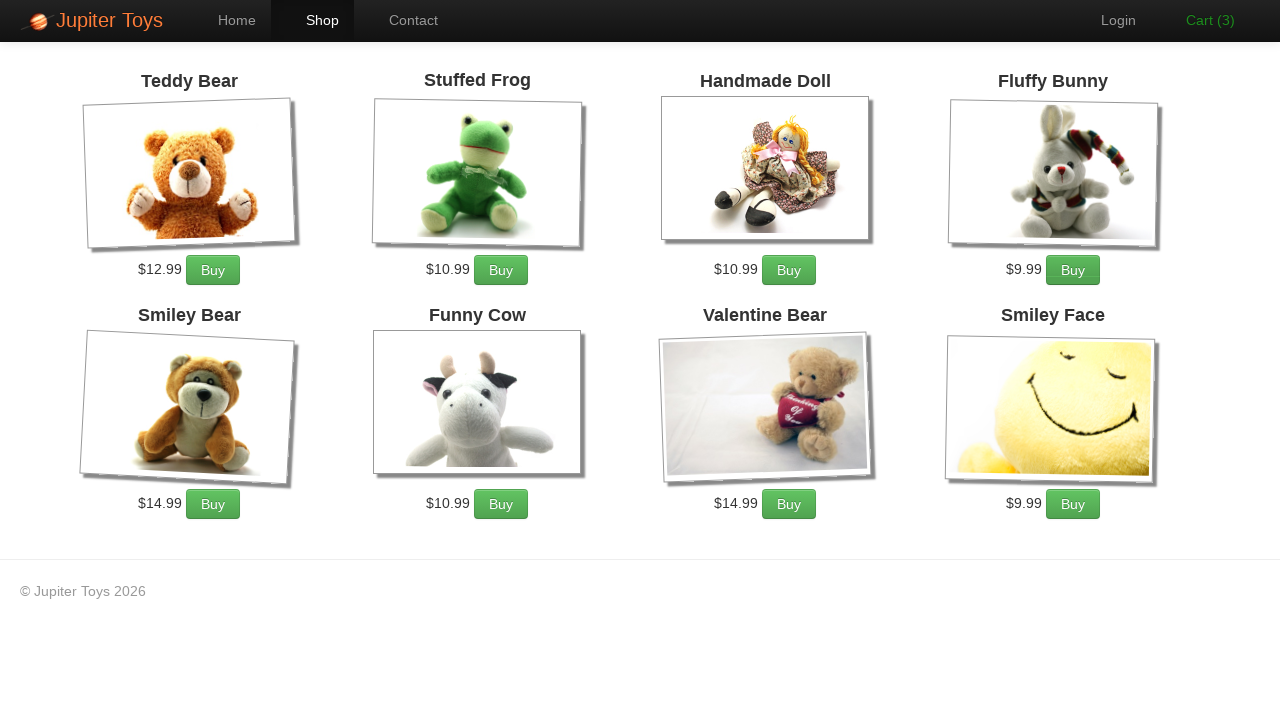

Clicked Buy button for second fluffy bunny at (1073, 270) on #product-4 >> internal:role=link[name="Buy"i]
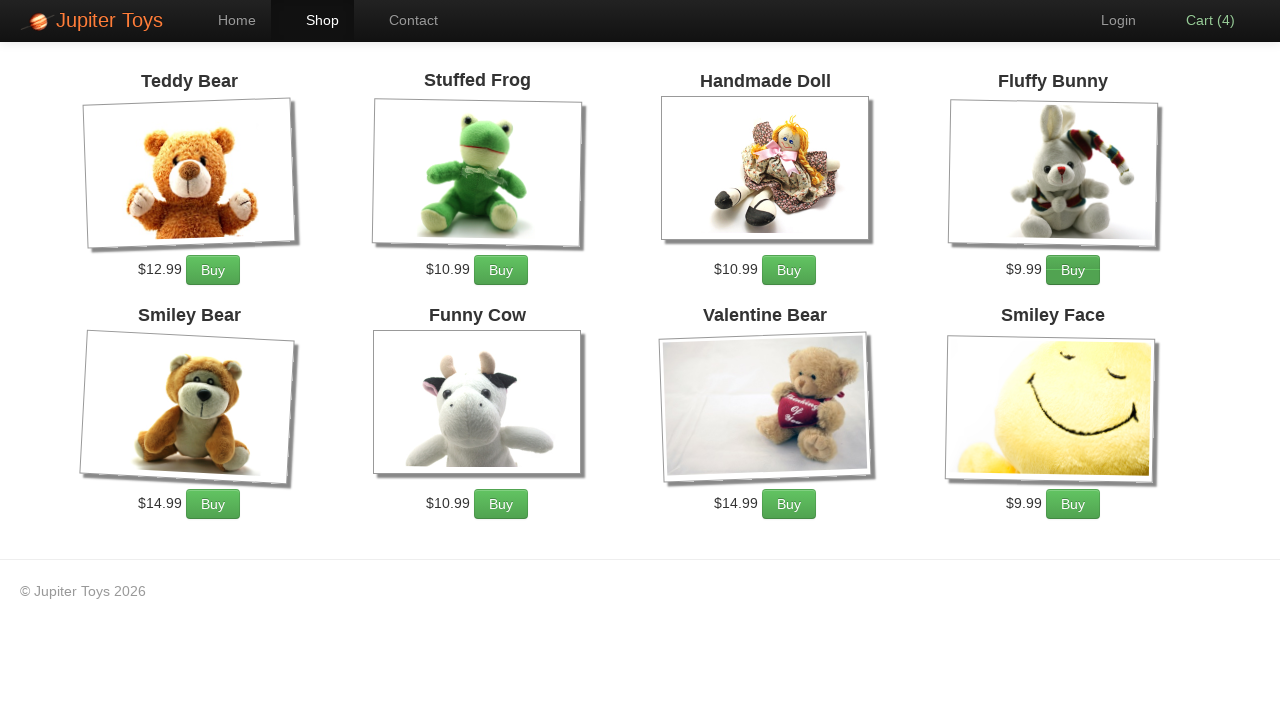

Clicked Buy button for third fluffy bunny at (1073, 270) on #product-4 >> internal:role=link[name="Buy"i]
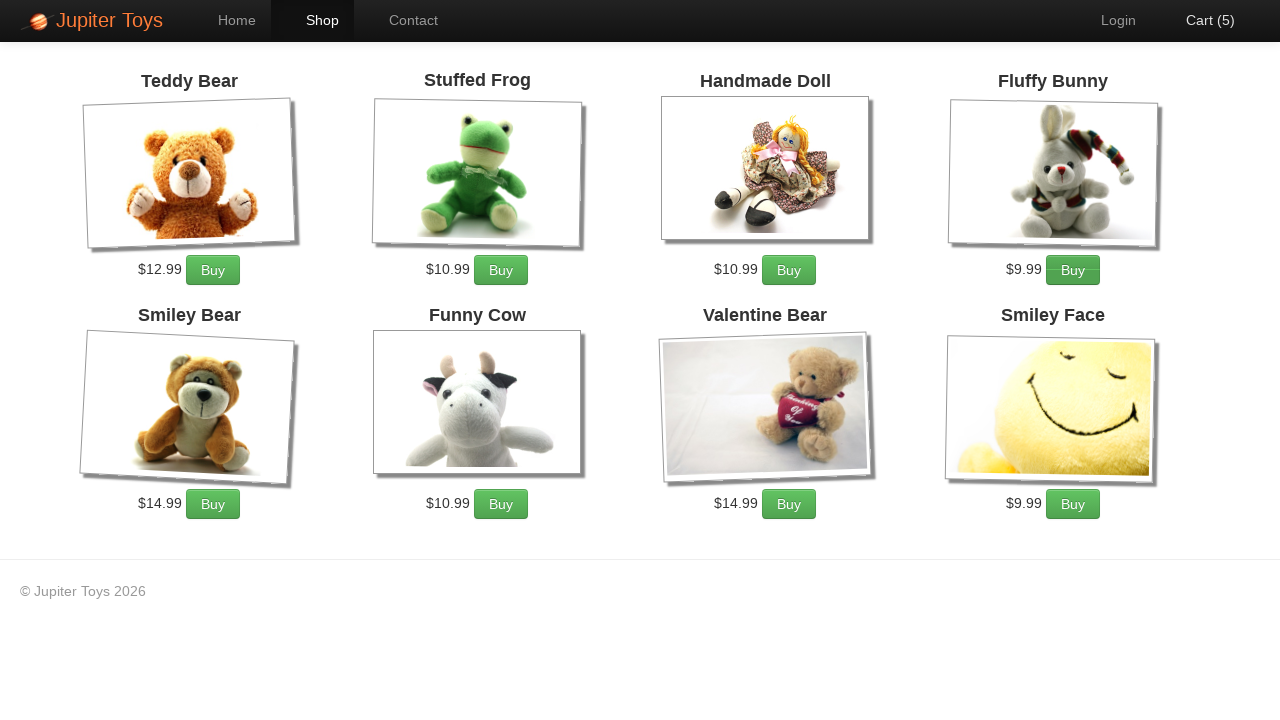

Clicked Buy button for fourth fluffy bunny at (1073, 270) on #product-4 >> internal:role=link[name="Buy"i]
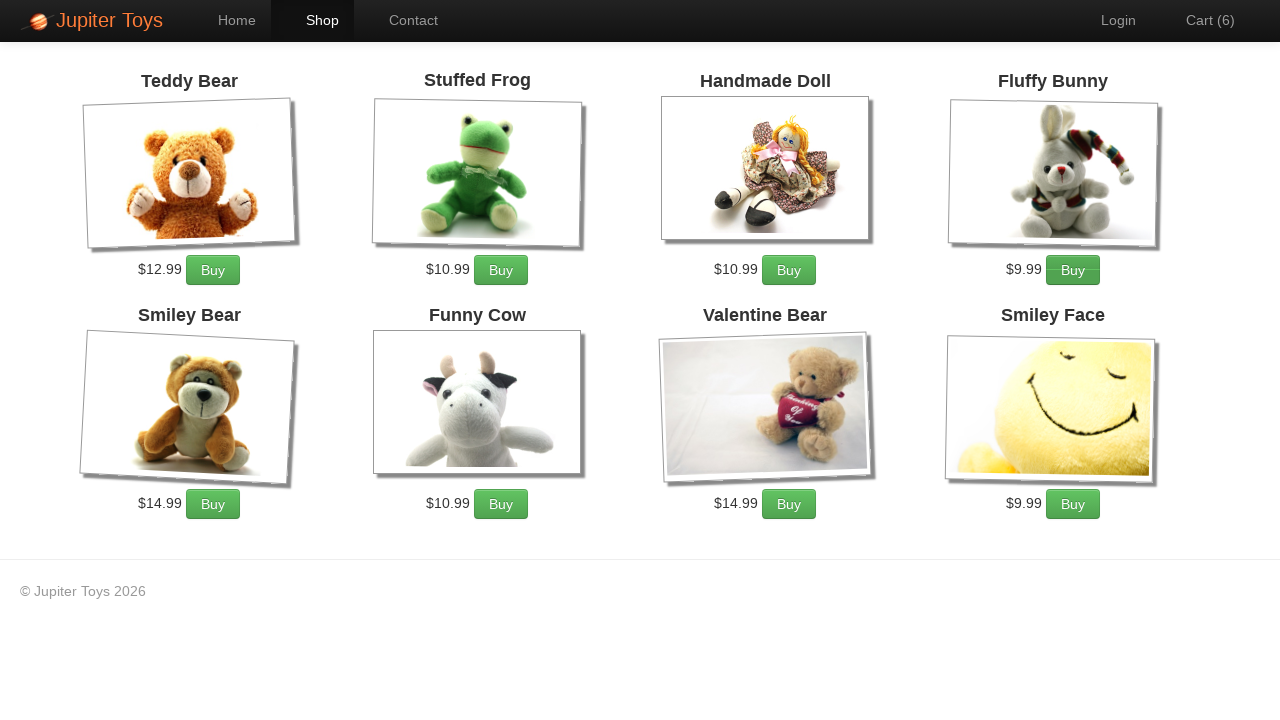

Clicked Buy button for fifth fluffy bunny at (1073, 270) on #product-4 >> internal:role=link[name="Buy"i]
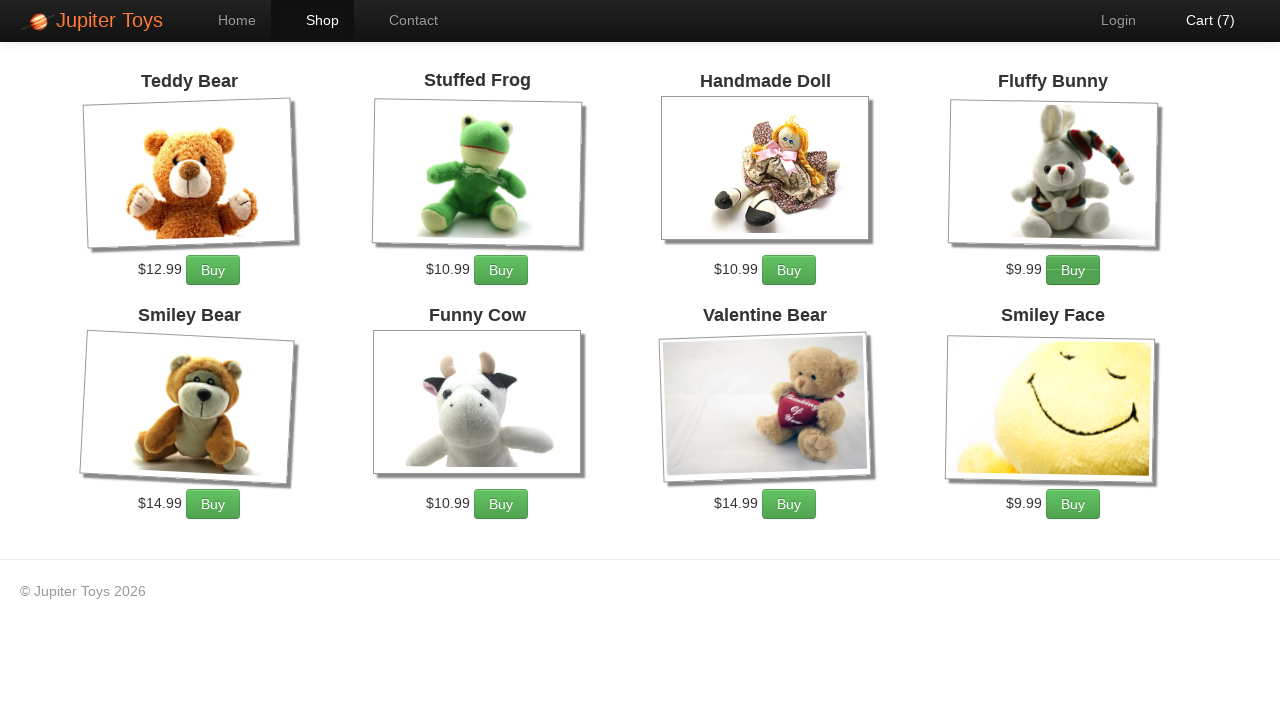

Clicked Buy button for first valentine bear at (789, 504) on #product-7 >> internal:role=link[name="Buy"i]
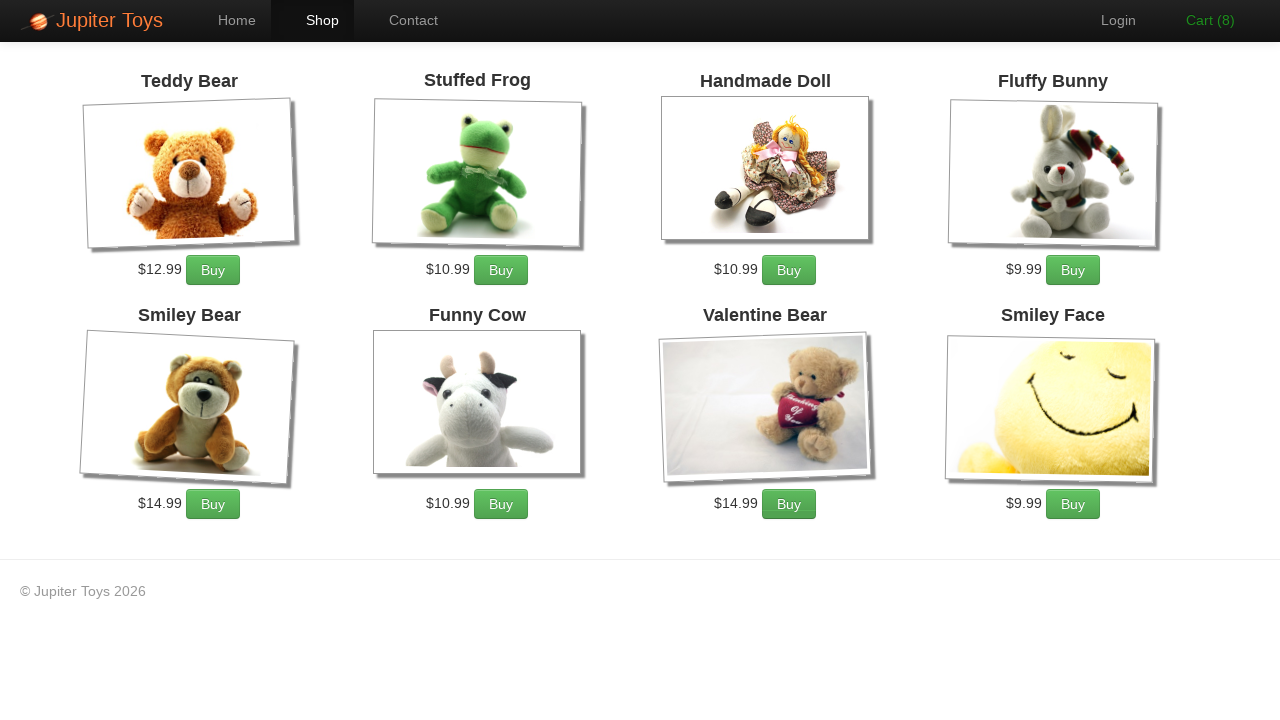

Clicked Buy button for second valentine bear at (789, 504) on #product-7 >> internal:role=link[name="Buy"i]
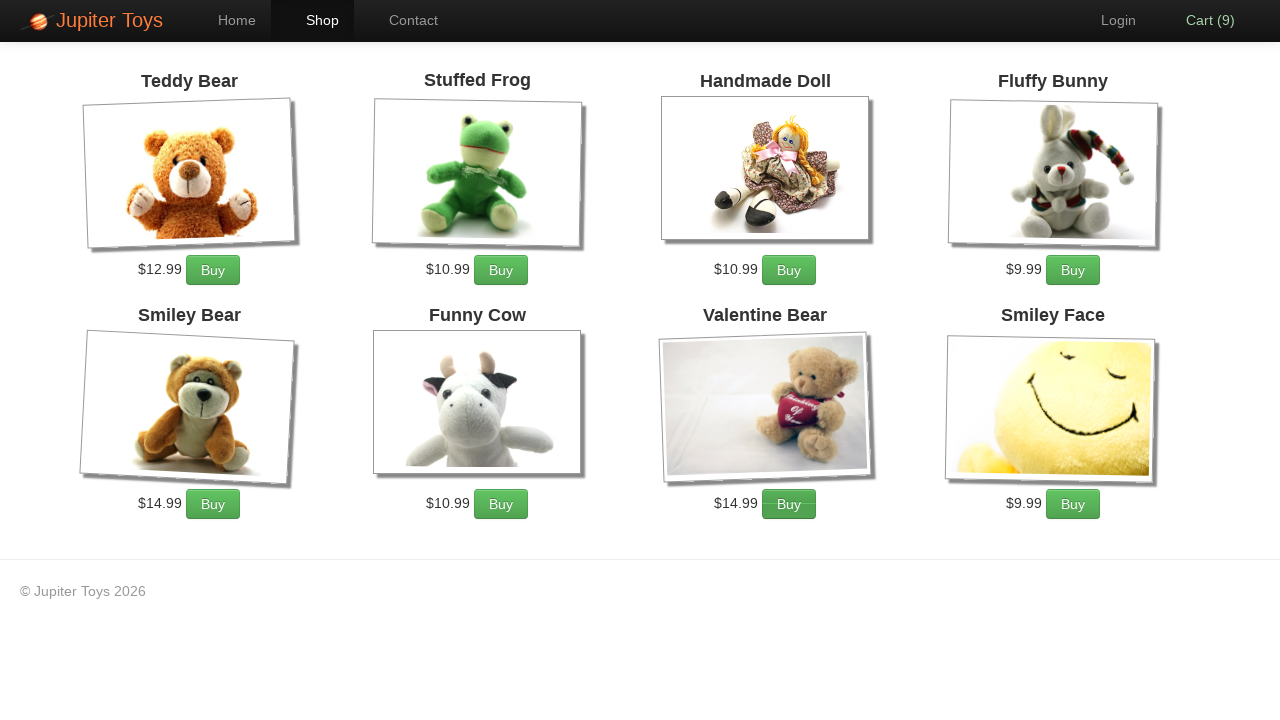

Clicked Buy button for third valentine bear at (789, 504) on #product-7 >> internal:role=link[name="Buy"i]
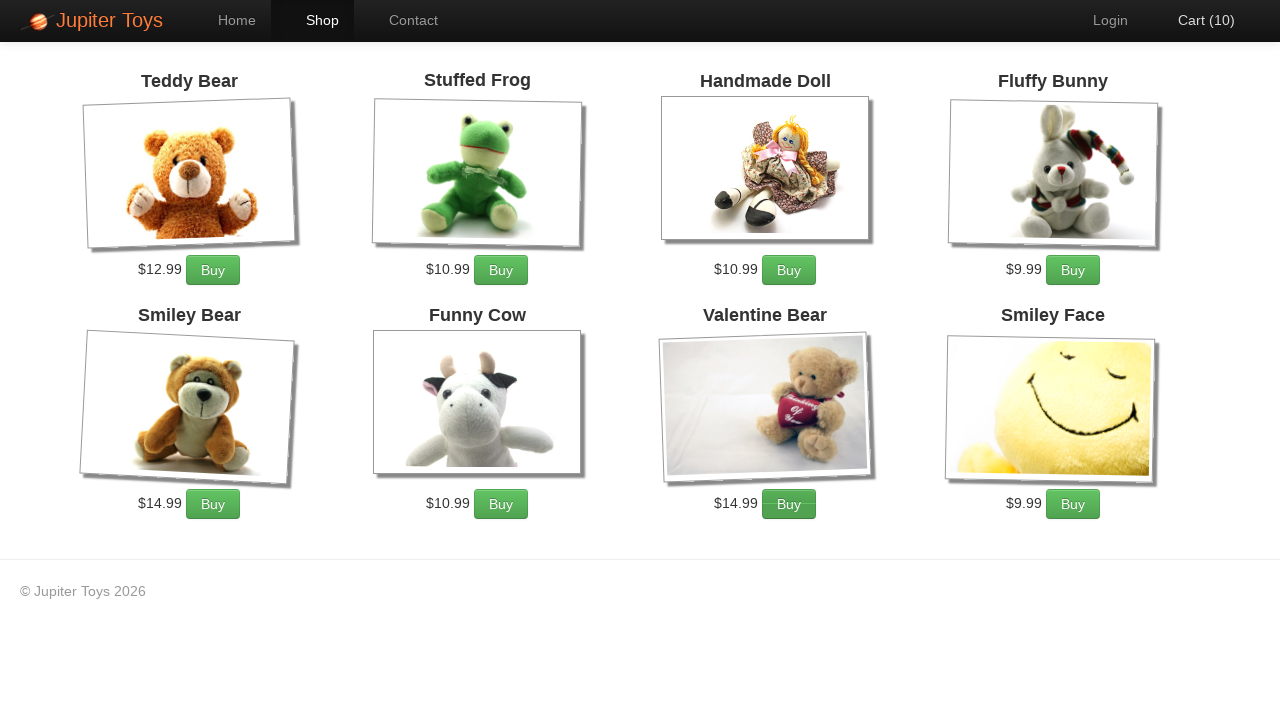

Clicked Cart link to navigate to shopping cart at (1196, 20) on internal:role=link[name="Cart (10)"i]
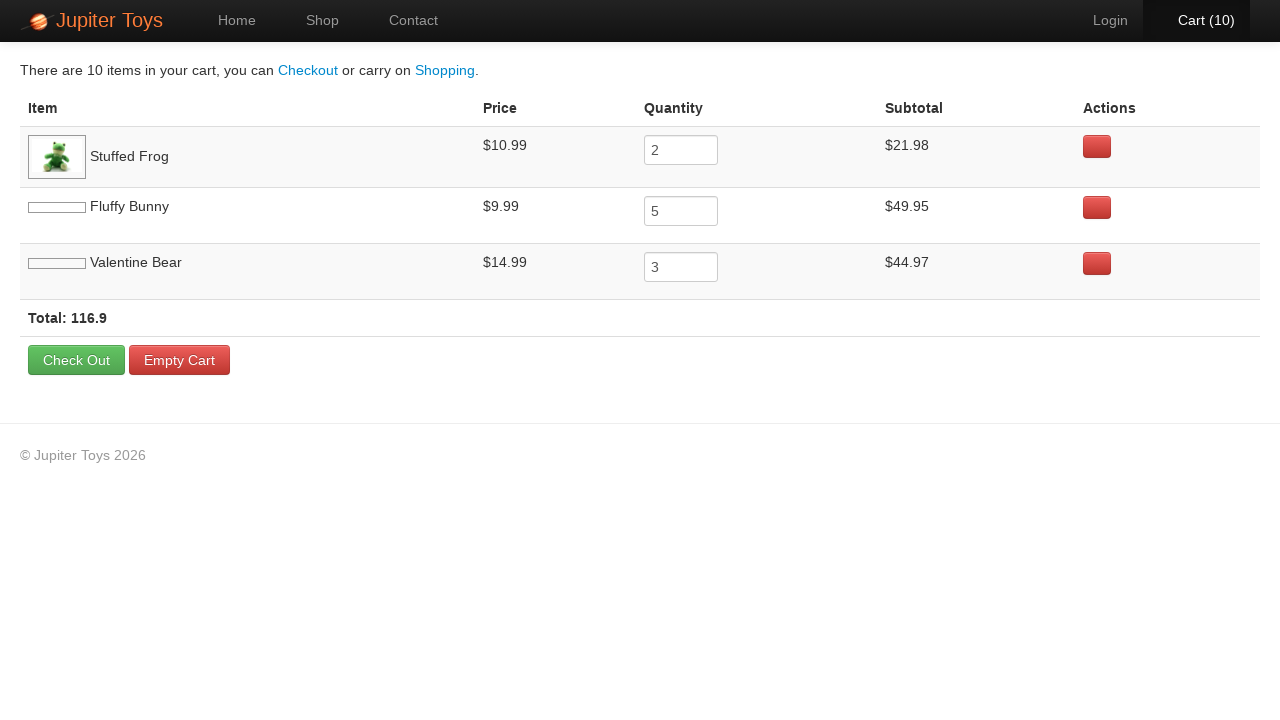

Cart loaded and Stuffed Frog product visible
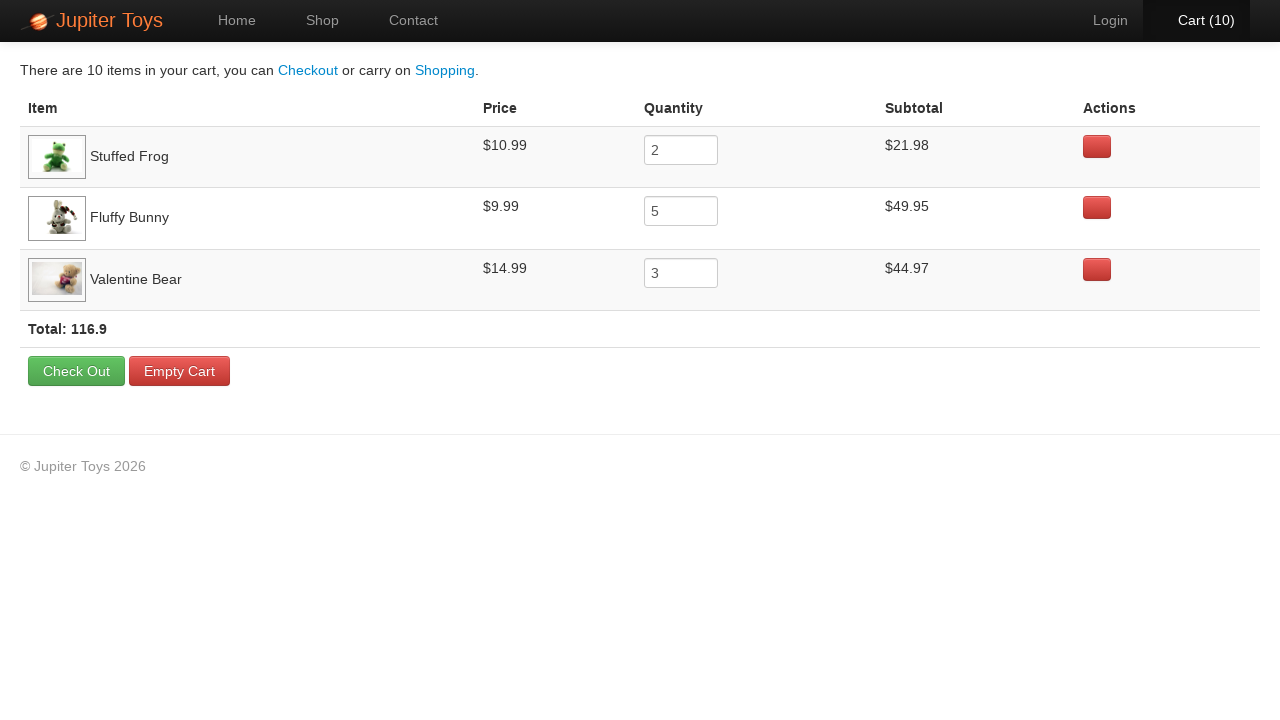

Retrieved Stuffed Frog unit price from cart
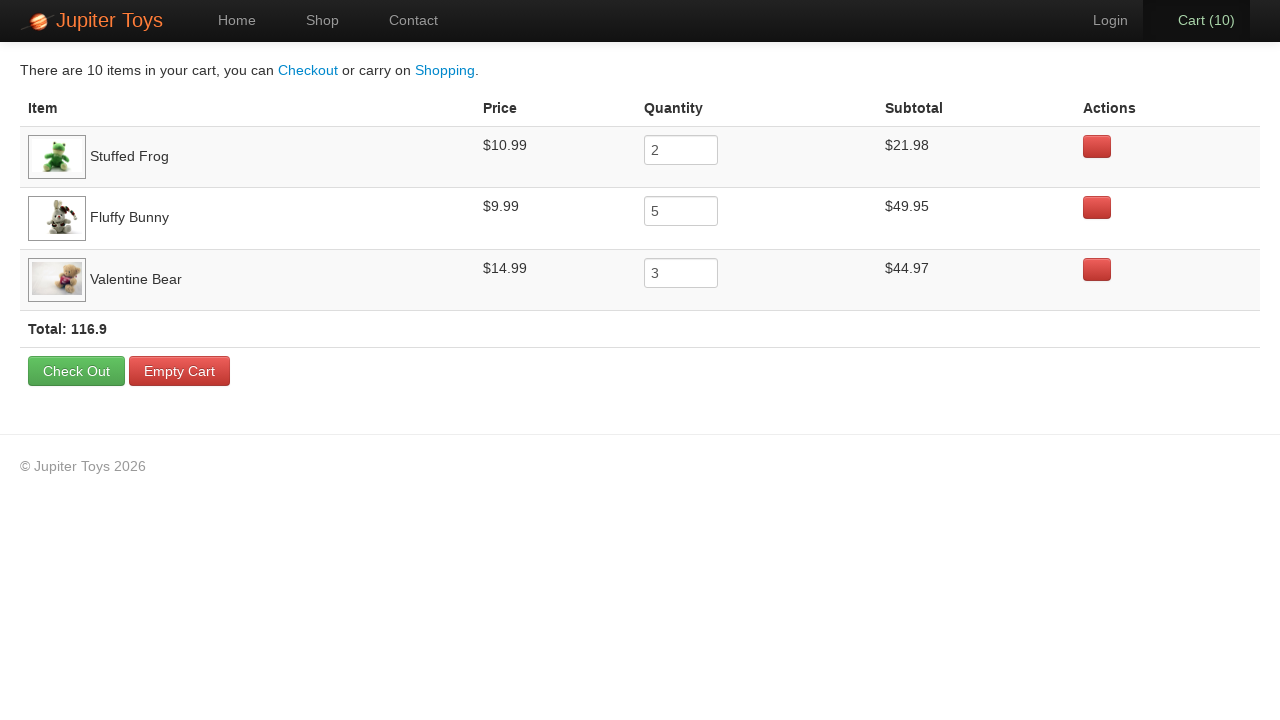

Verified Stuffed Frog unit price is $10.99
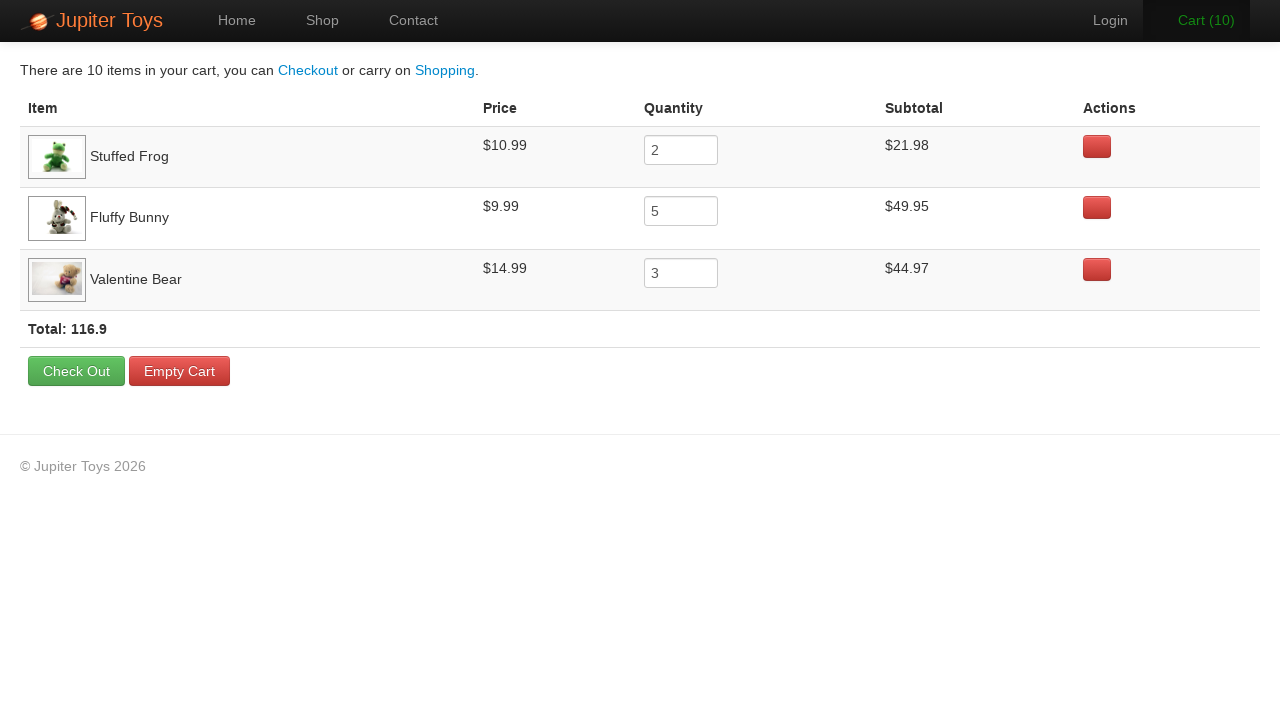

Retrieved Fluffy Bunny unit price from cart
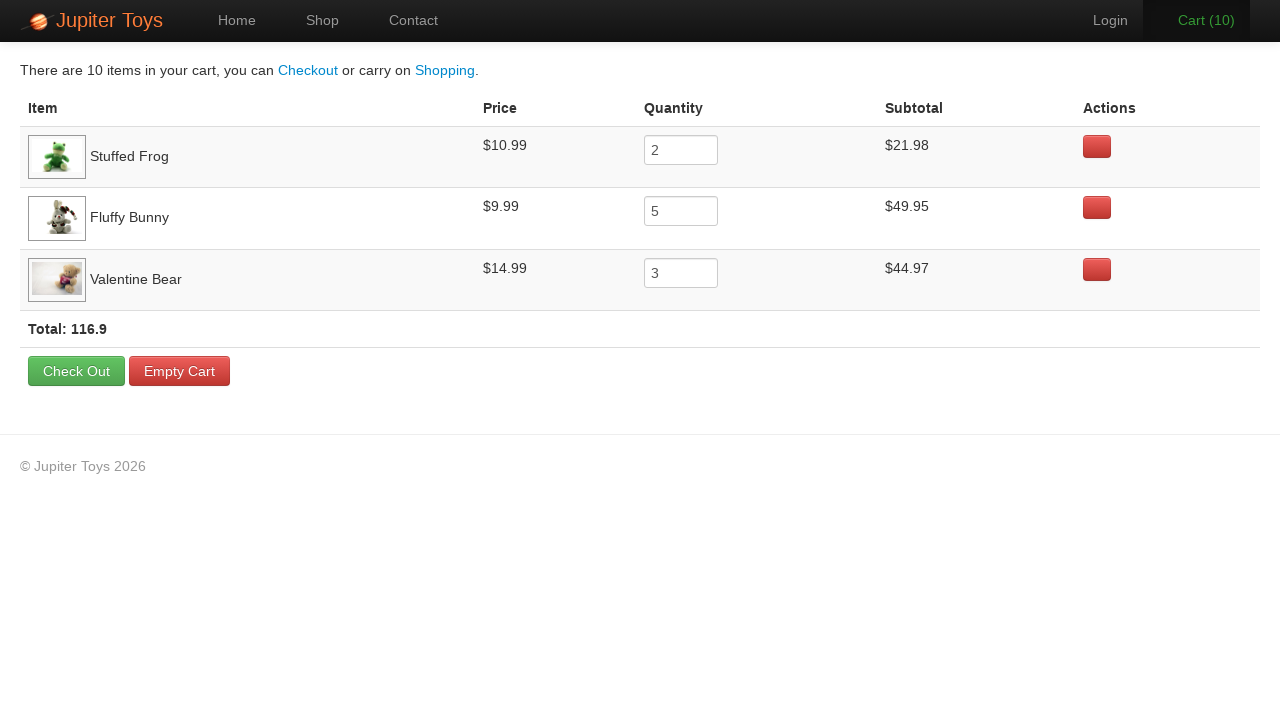

Verified Fluffy Bunny unit price is $9.99
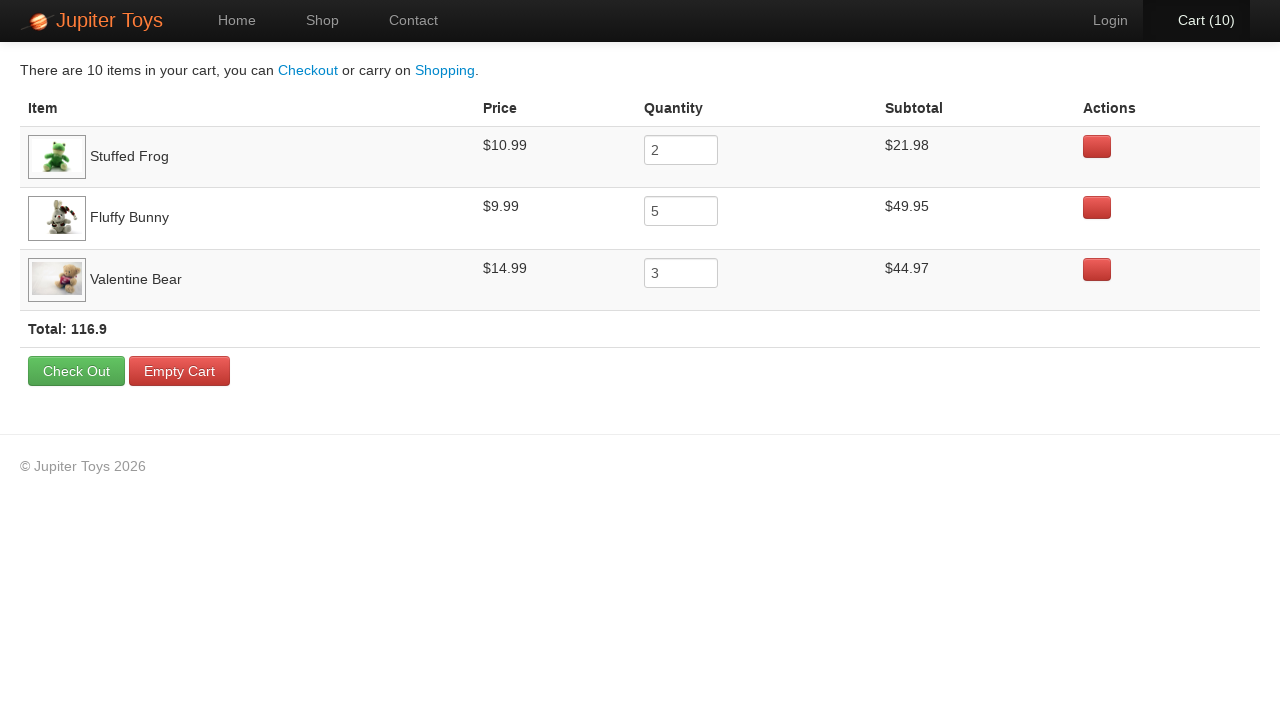

Retrieved Valentine Bear unit price from cart
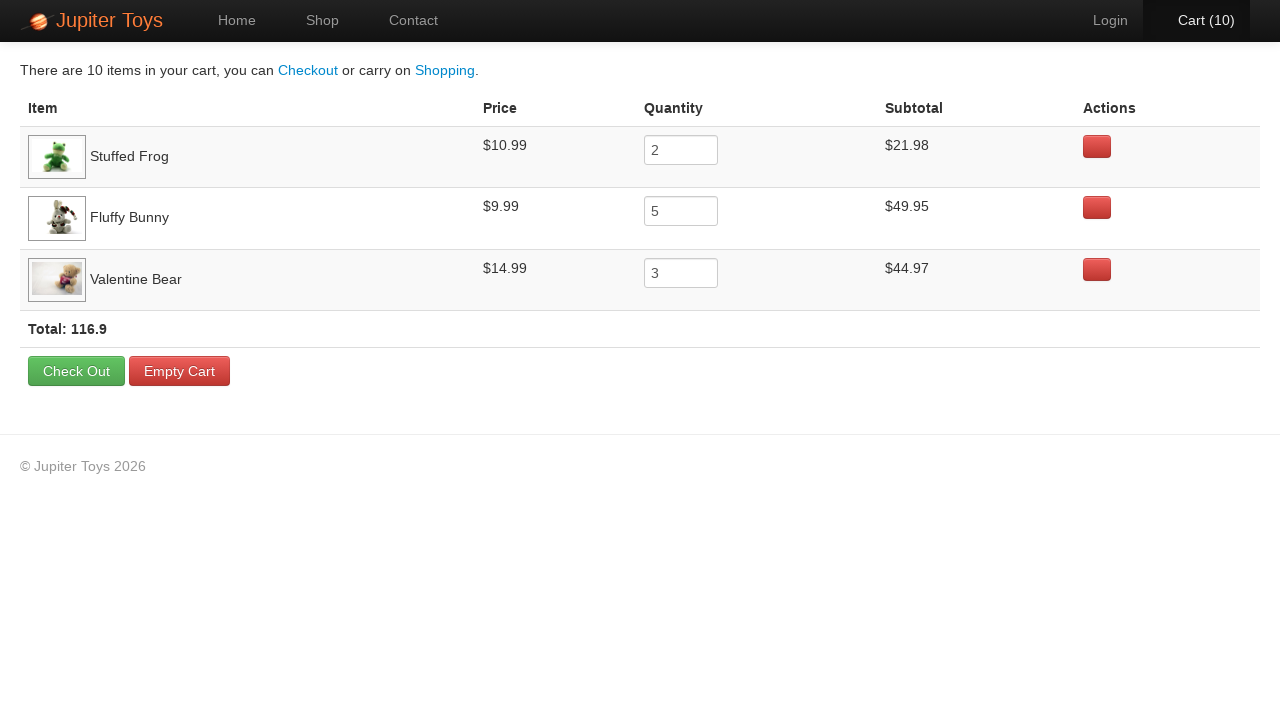

Verified Valentine Bear unit price is $14.99
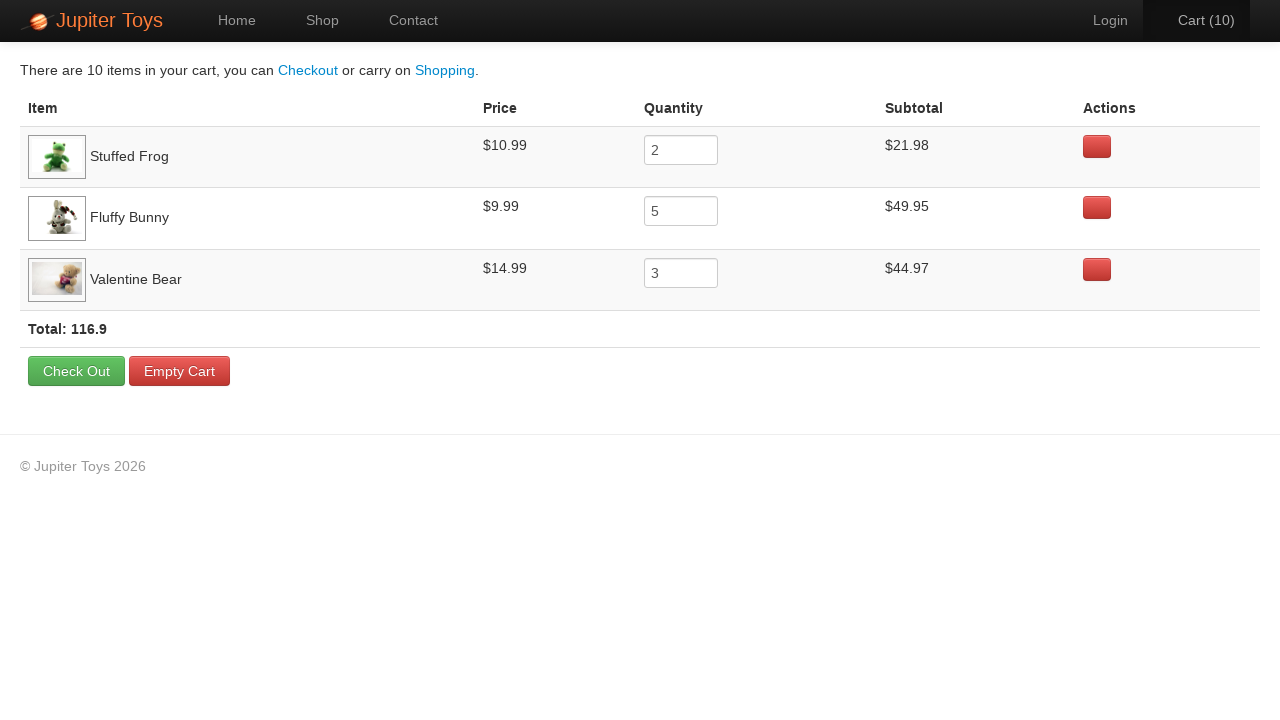

Retrieved Stuffed Frog subtotal from cart
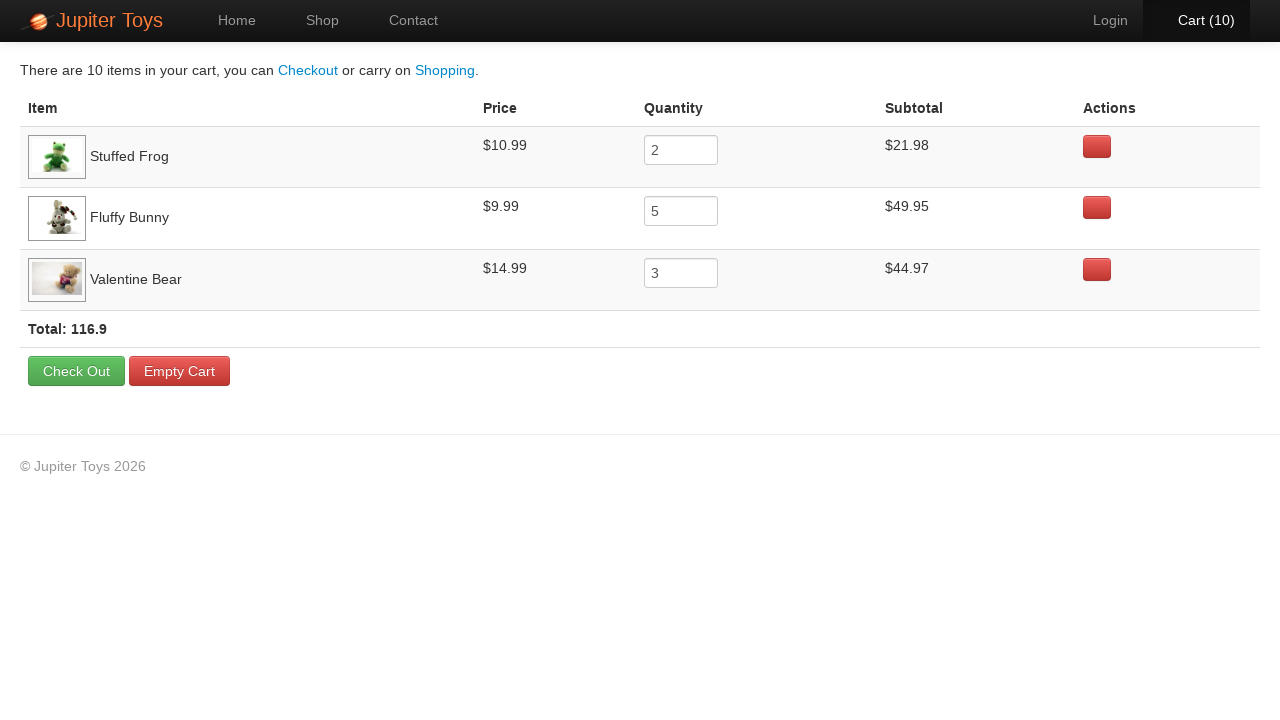

Verified Stuffed Frog subtotal is $21.98 (2 × $10.99)
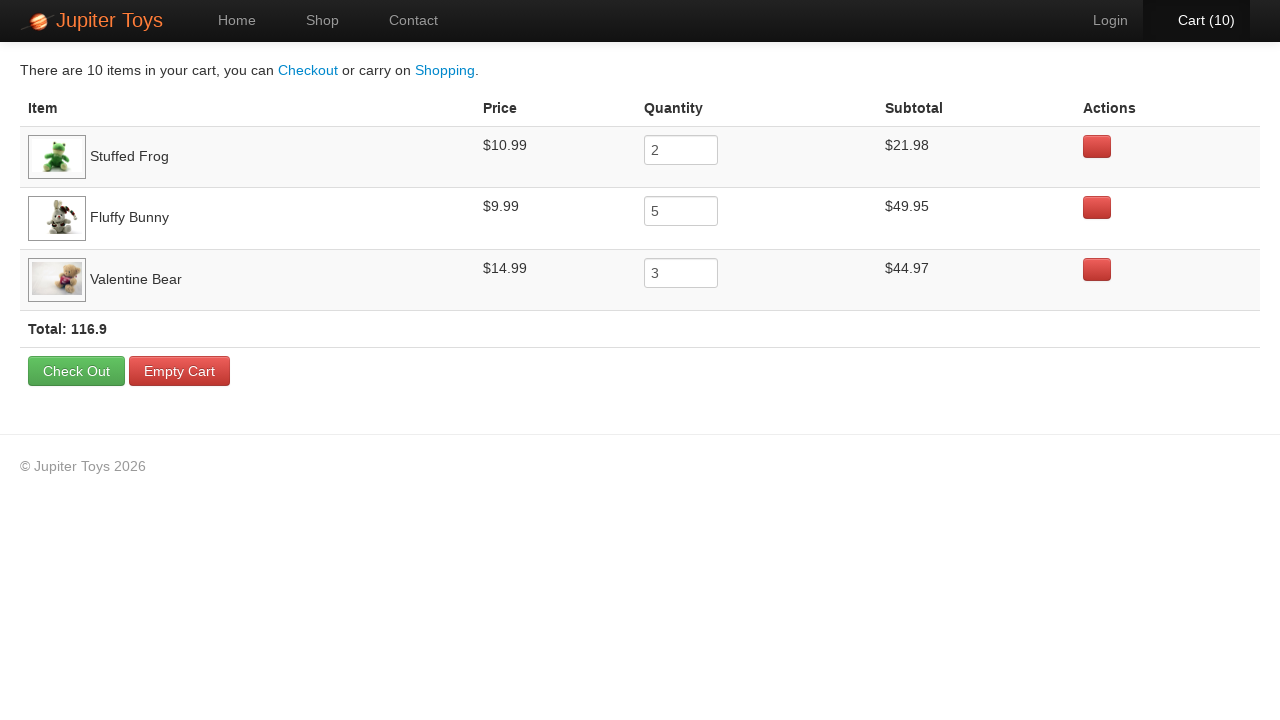

Retrieved Fluffy Bunny subtotal from cart
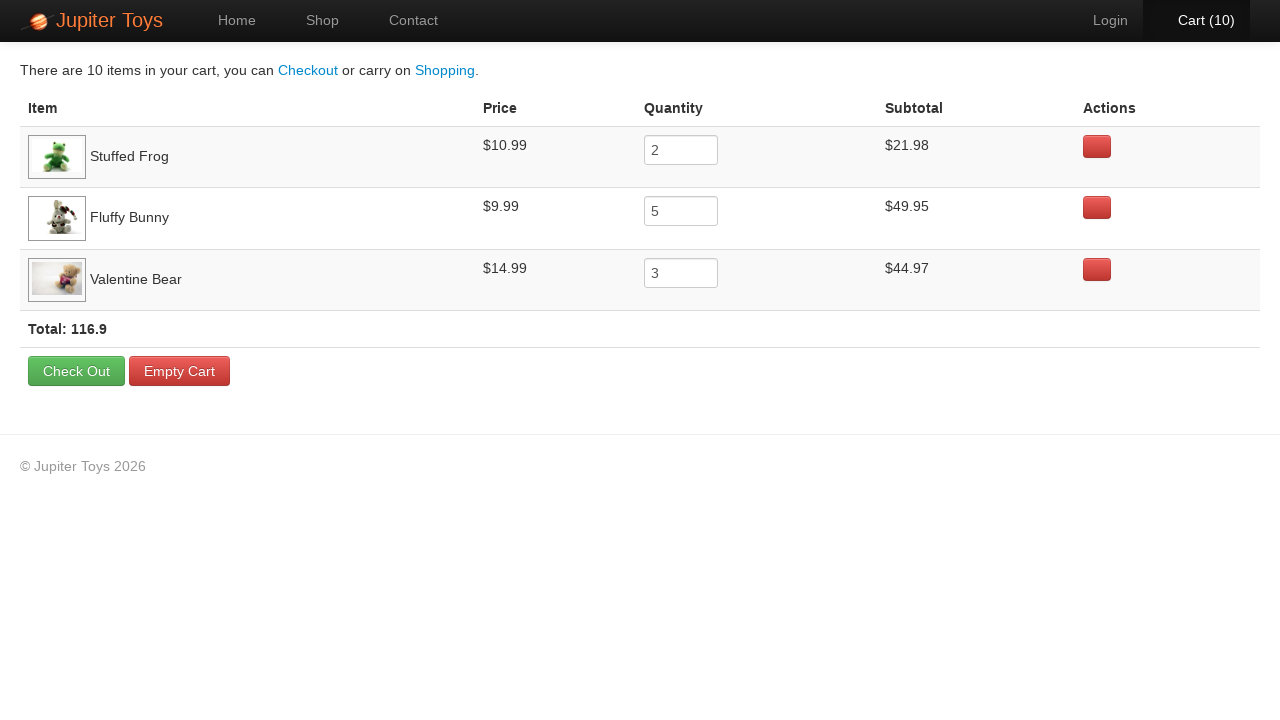

Verified Fluffy Bunny subtotal is $49.95 (5 × $9.99)
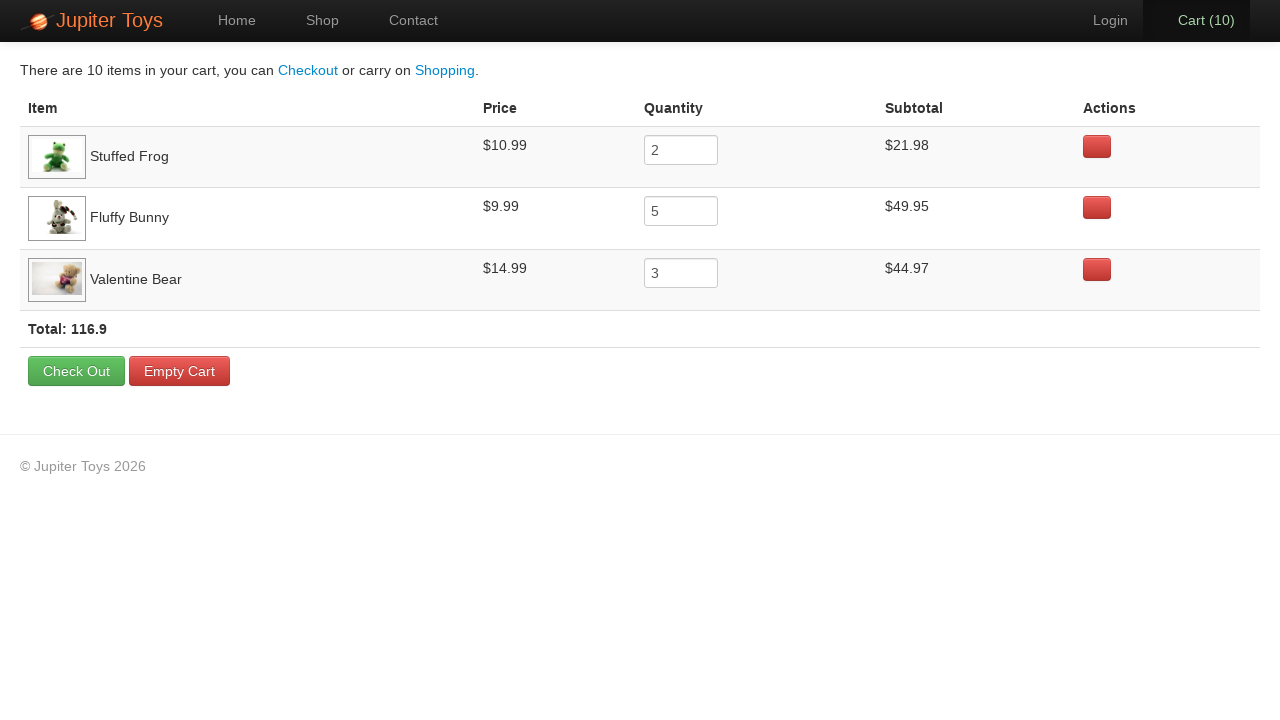

Retrieved Valentine Bear subtotal from cart
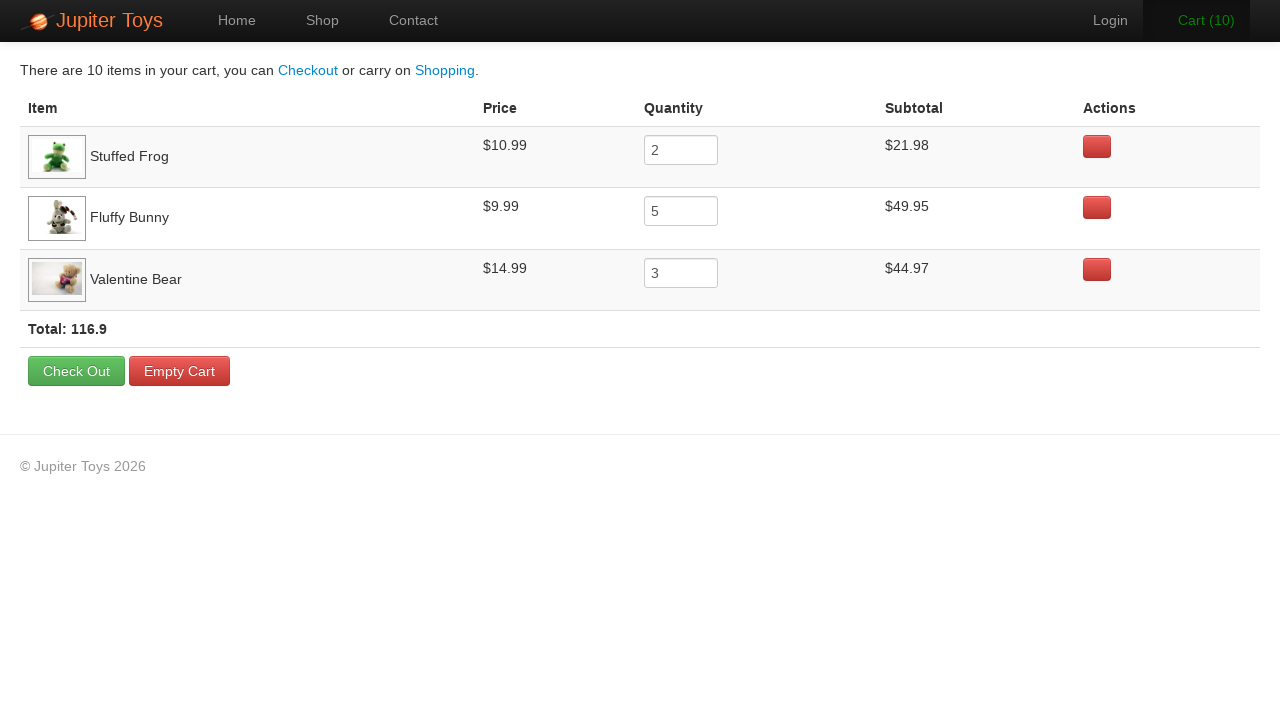

Verified Valentine Bear subtotal is $44.97 (3 × $14.99)
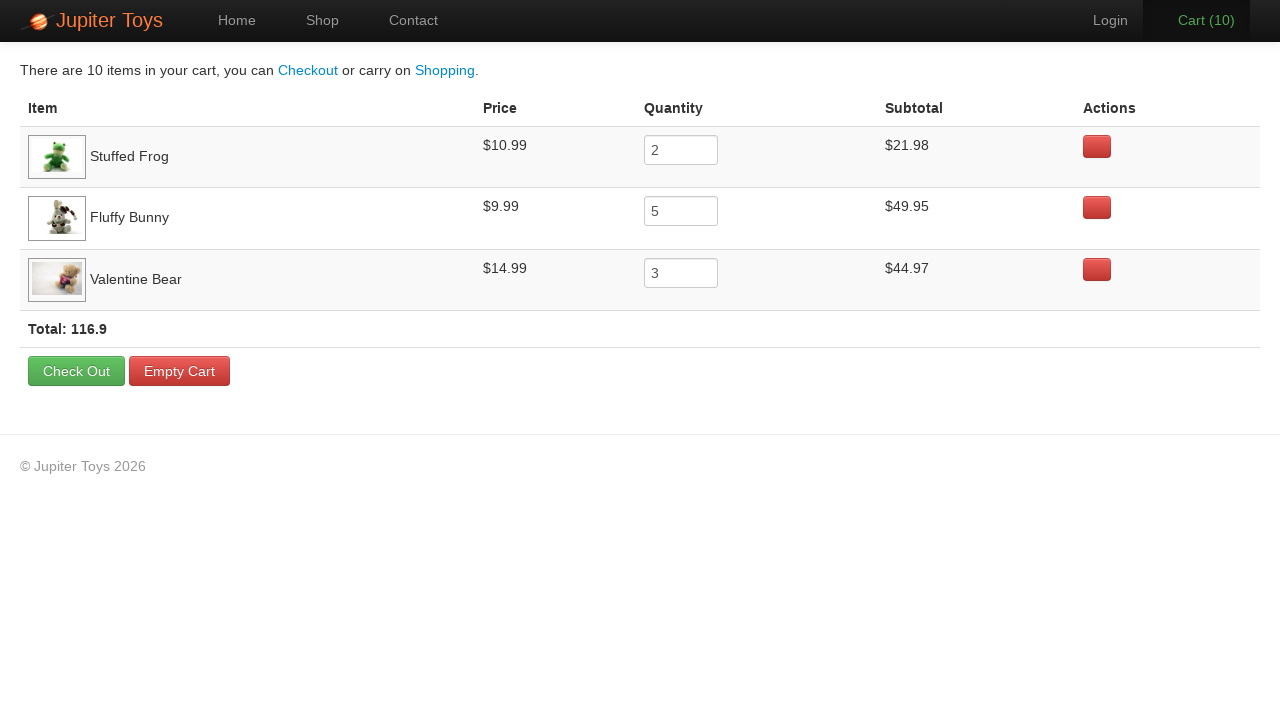

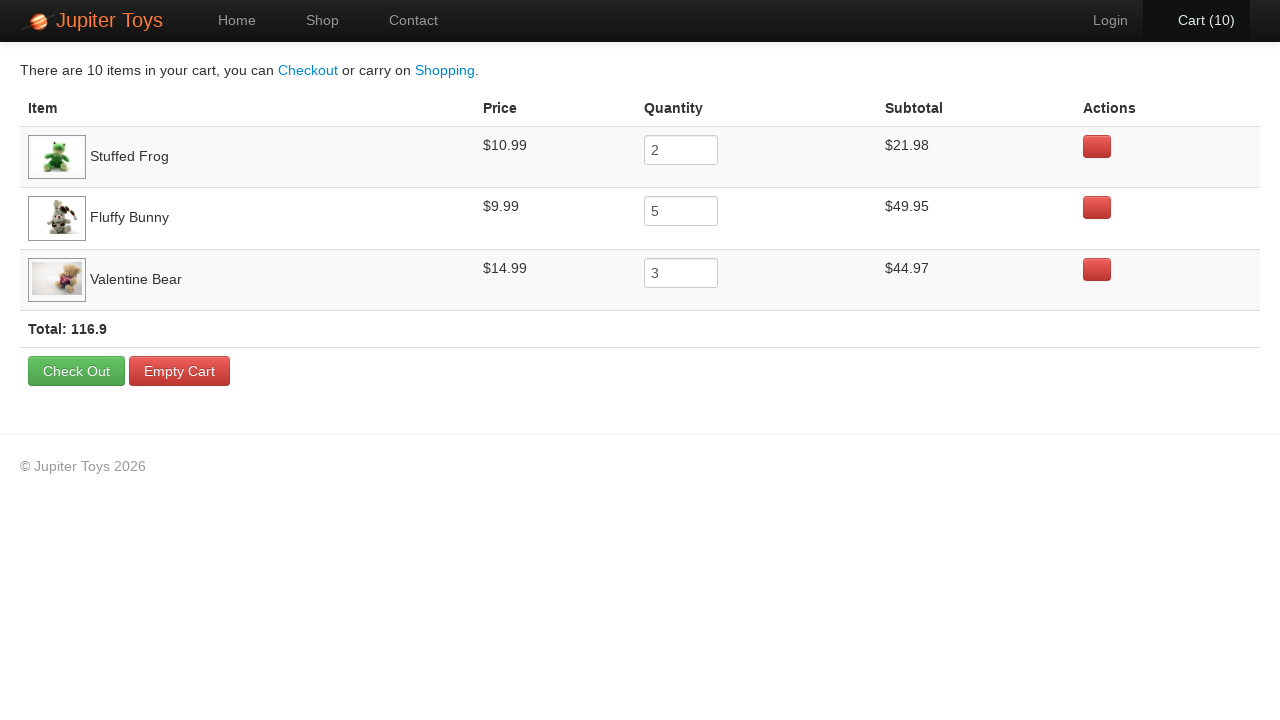